Tests the jQuery UI resizable component by dragging the resize handle to expand the element by 500 pixels horizontally and 300 pixels vertically.

Starting URL: http://jqueryui.com/resources/demos/resizable/default.html

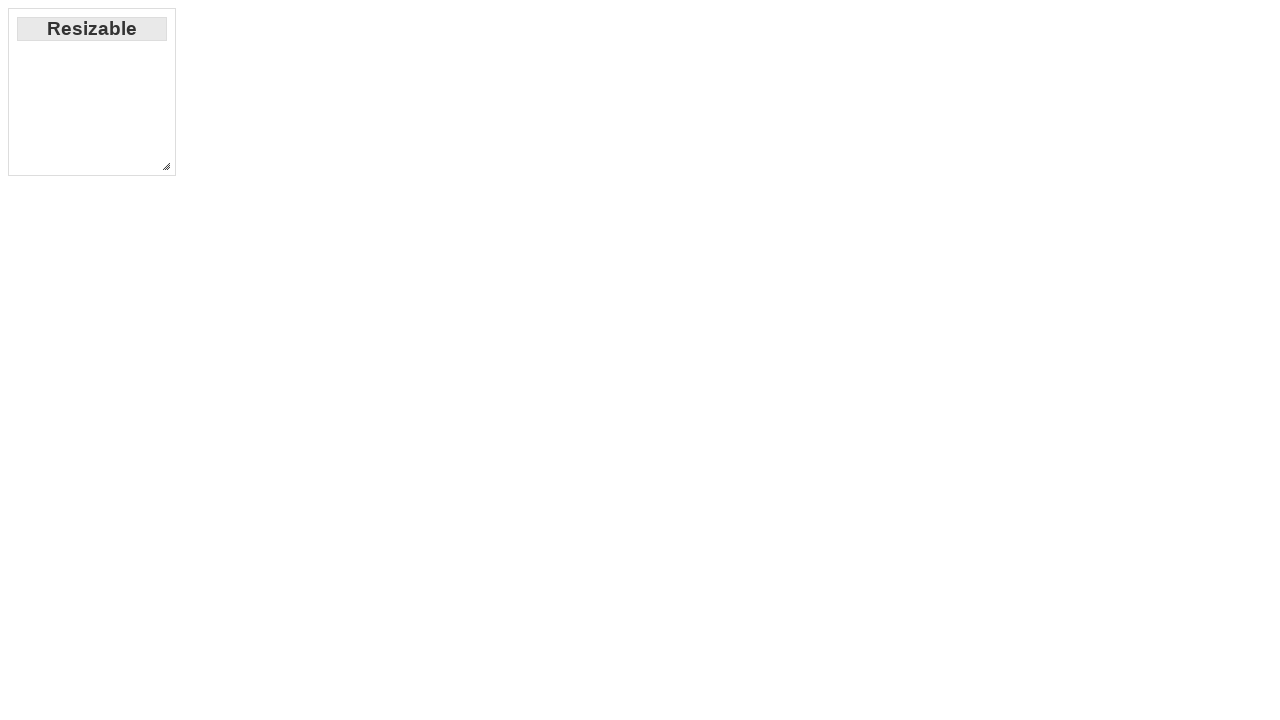

Located the resize handle element
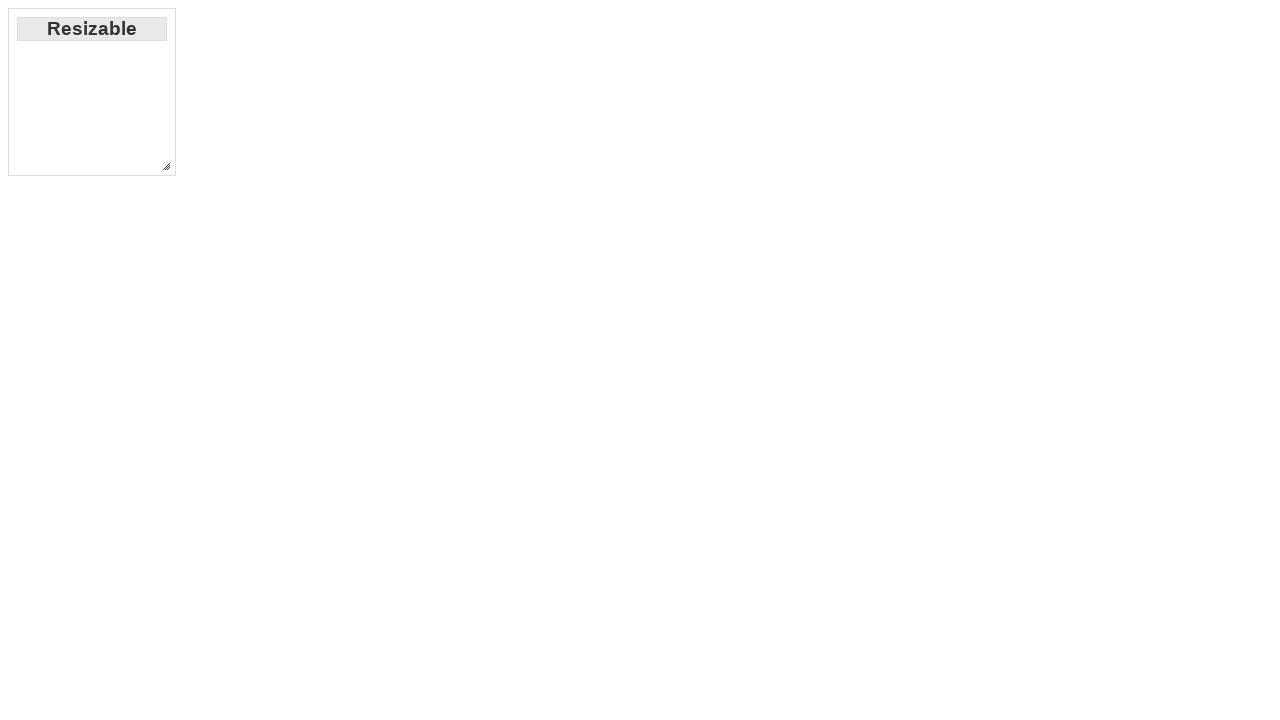

Resize handle is now visible
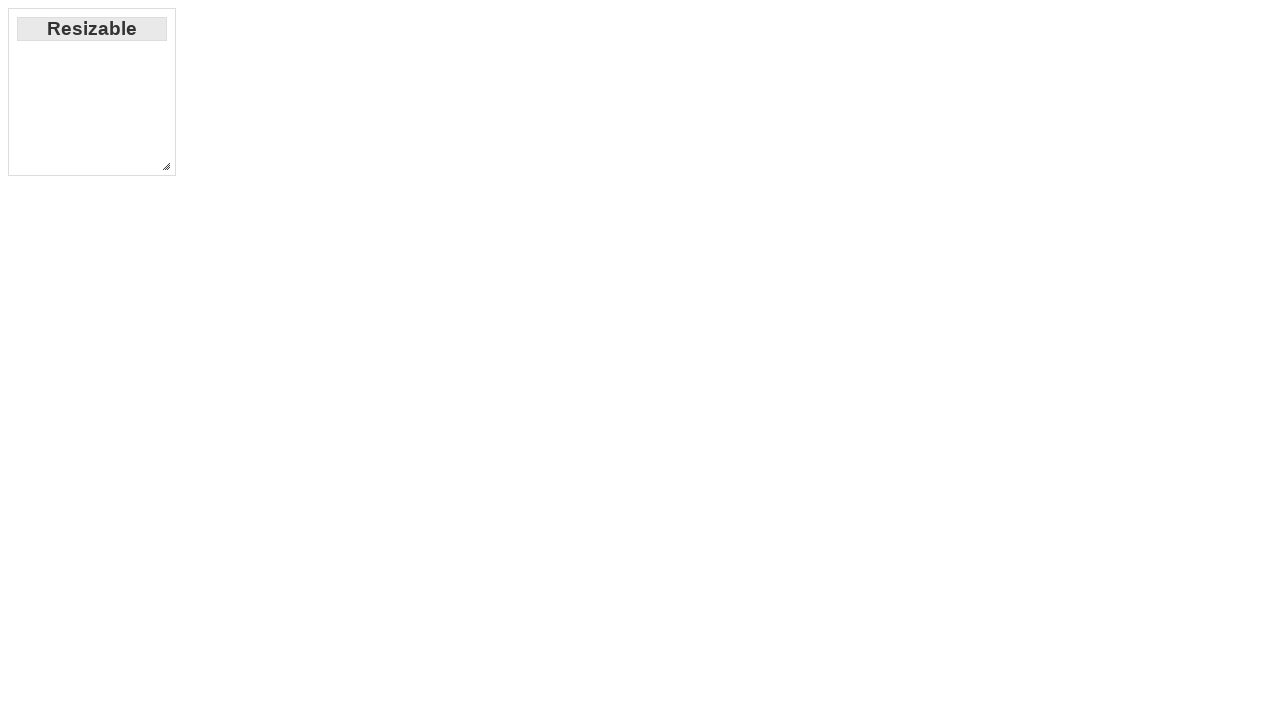

Retrieved bounding box coordinates of the resize handle
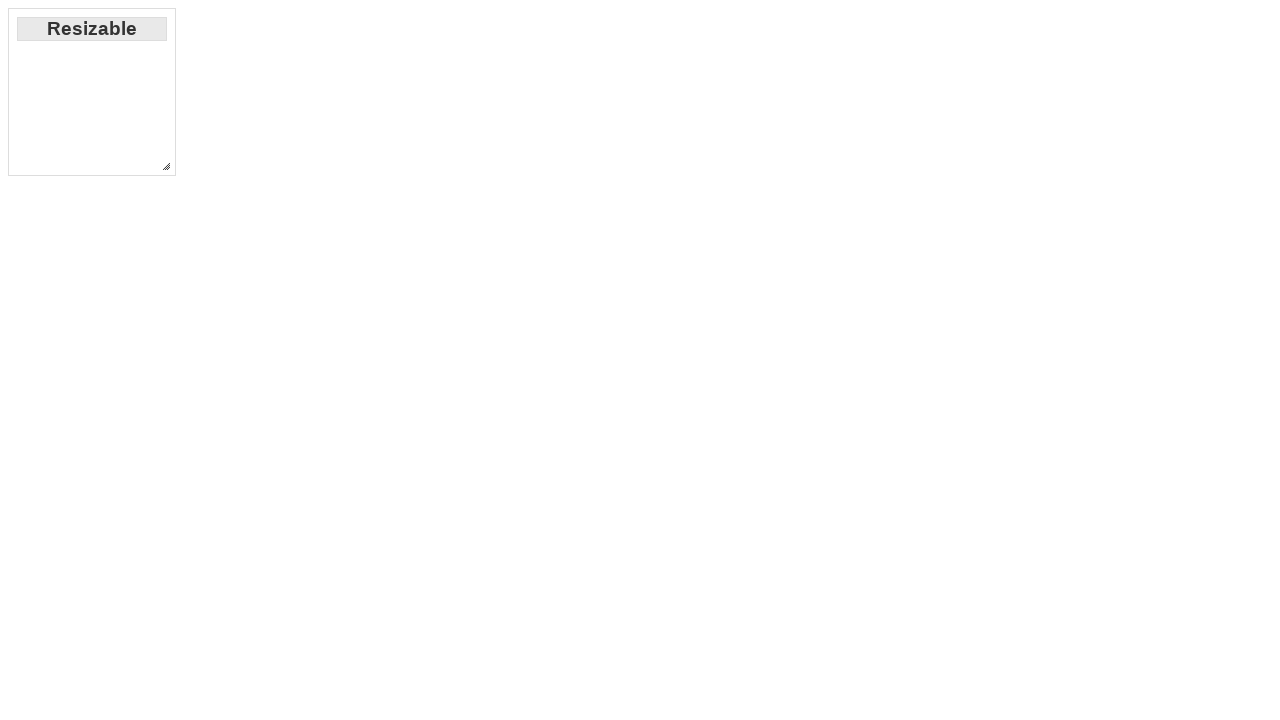

Moved mouse to the center of the resize handle at (166, 166)
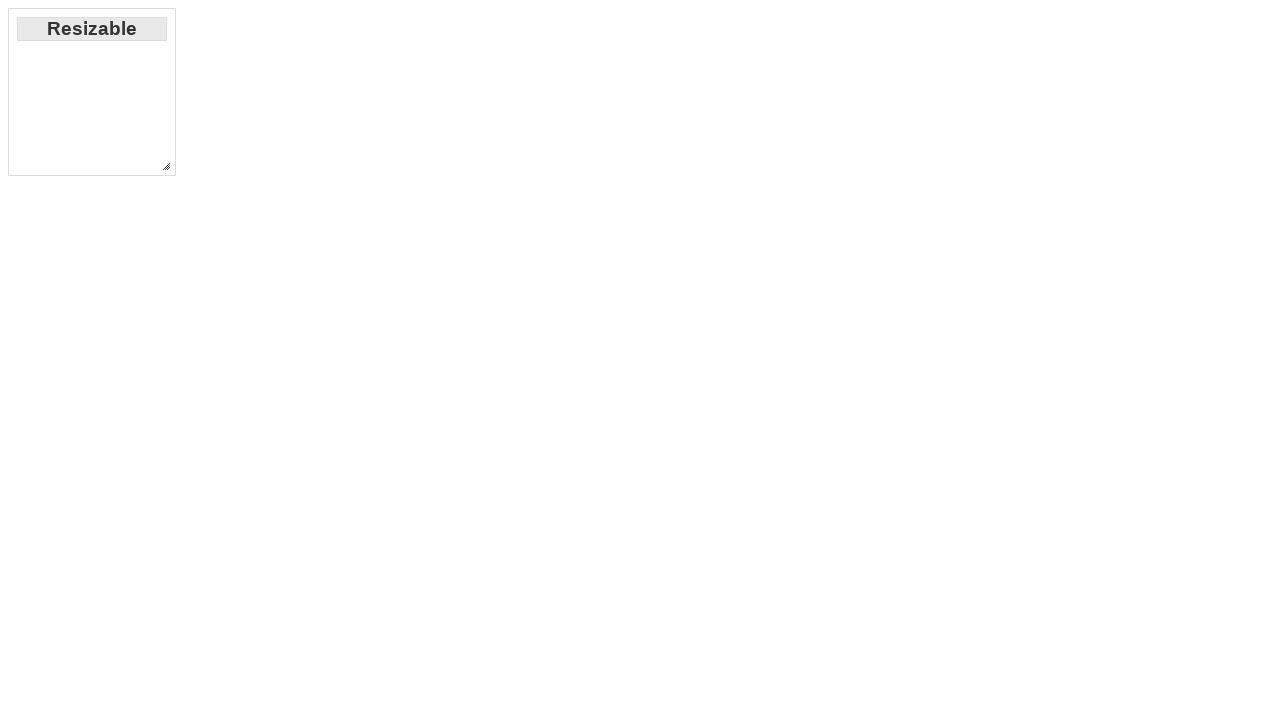

Pressed down the mouse button on the resize handle at (166, 166)
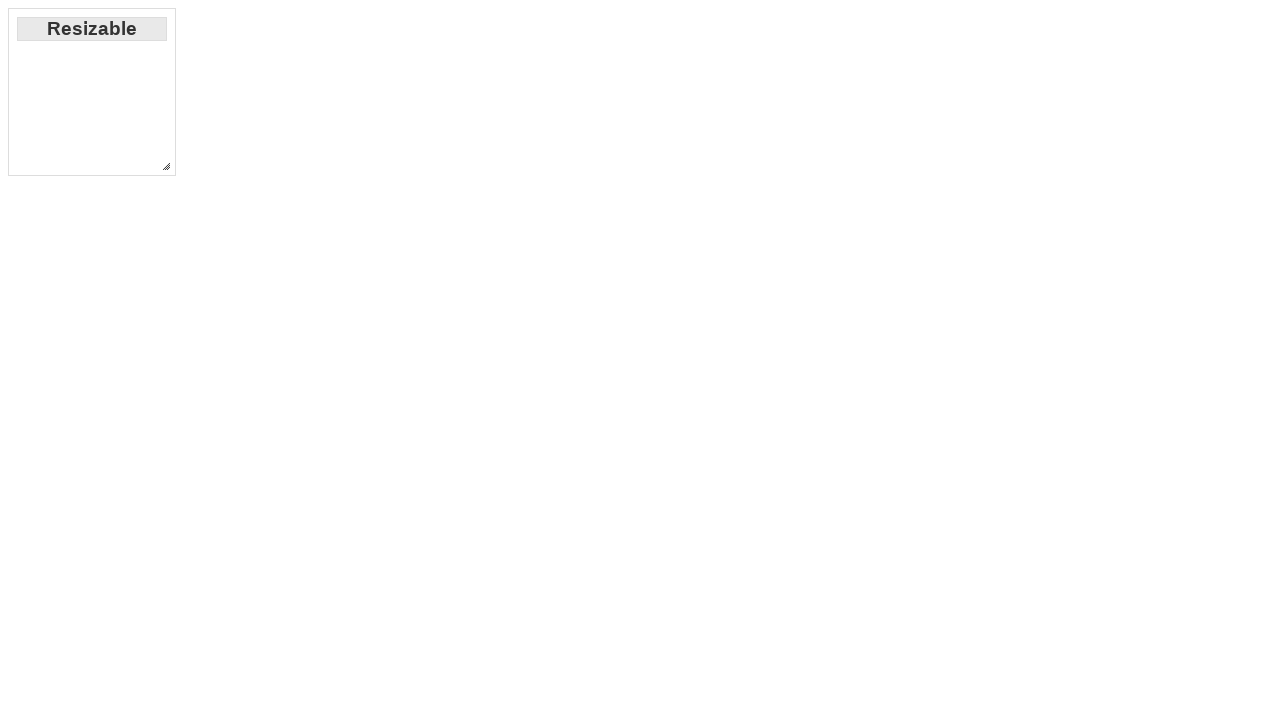

Dragged the resize handle 500 pixels horizontally and 300 pixels vertically at (666, 466)
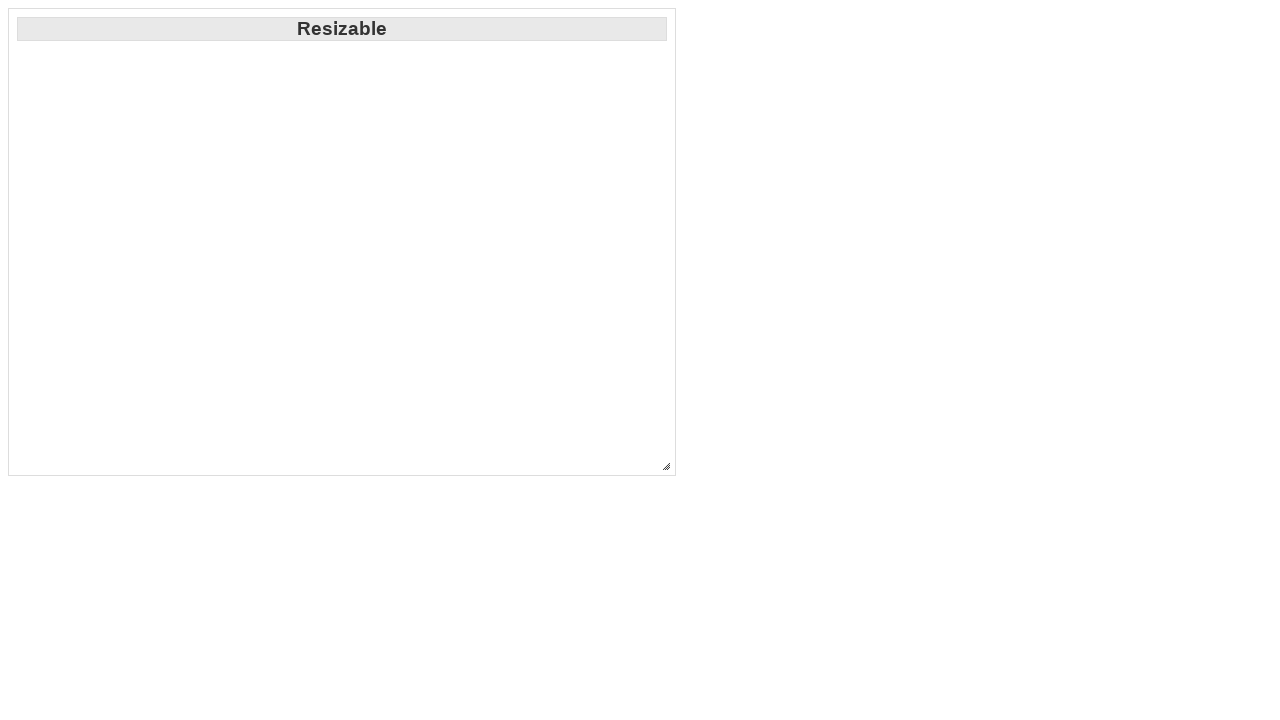

Released the mouse button to complete the resize operation at (666, 466)
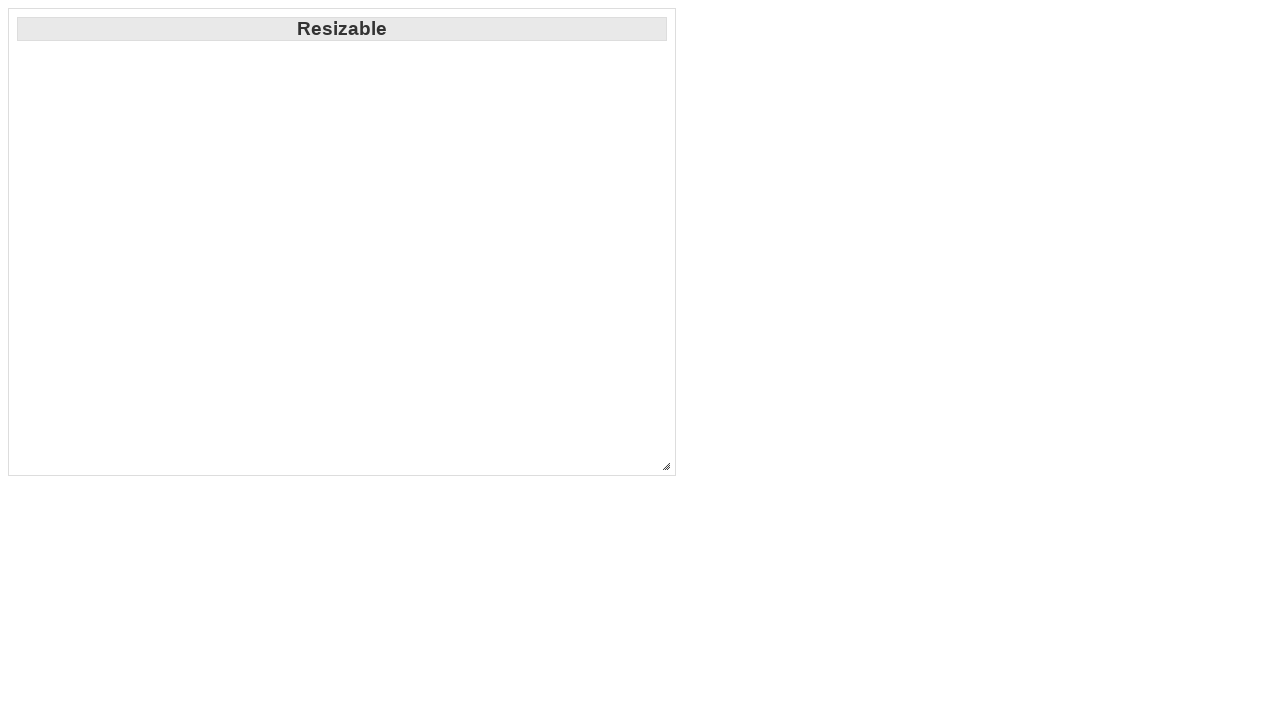

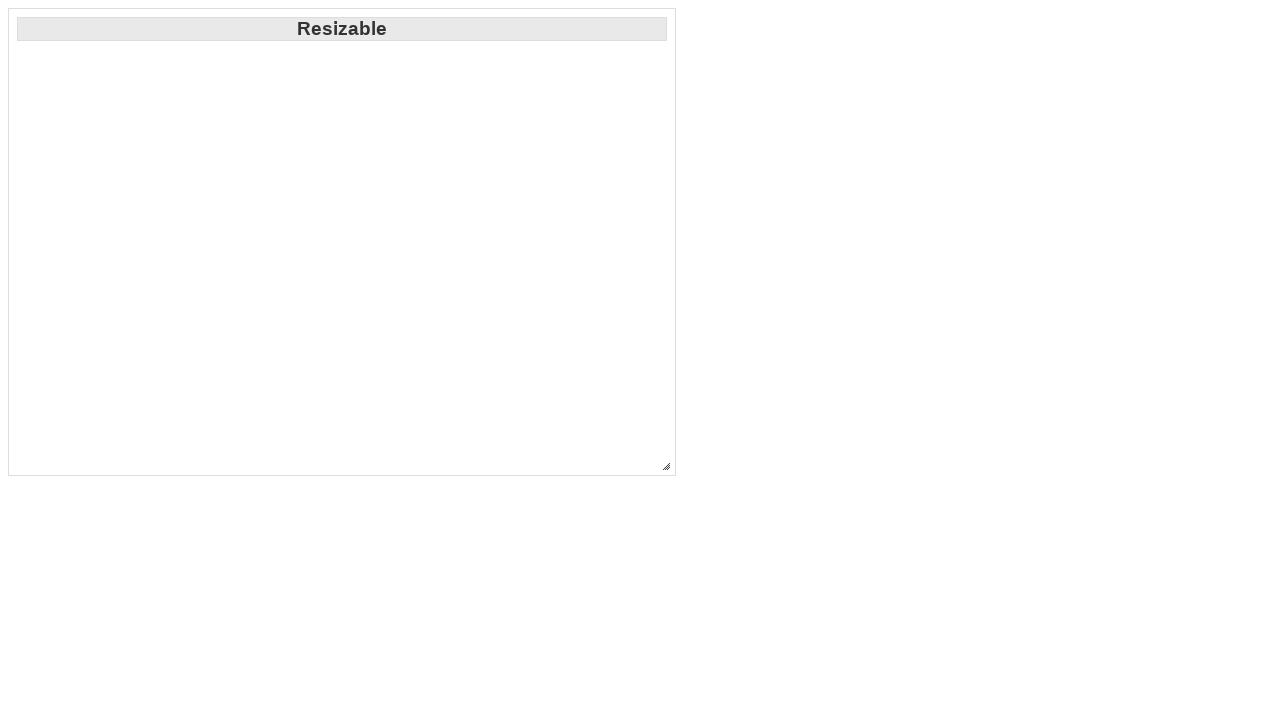